Tests the EMI calculator by adjusting loan amount slider, interest rate slider, entering loan term, and verifying the calculated EMI amount

Starting URL: https://emicalculator.net/

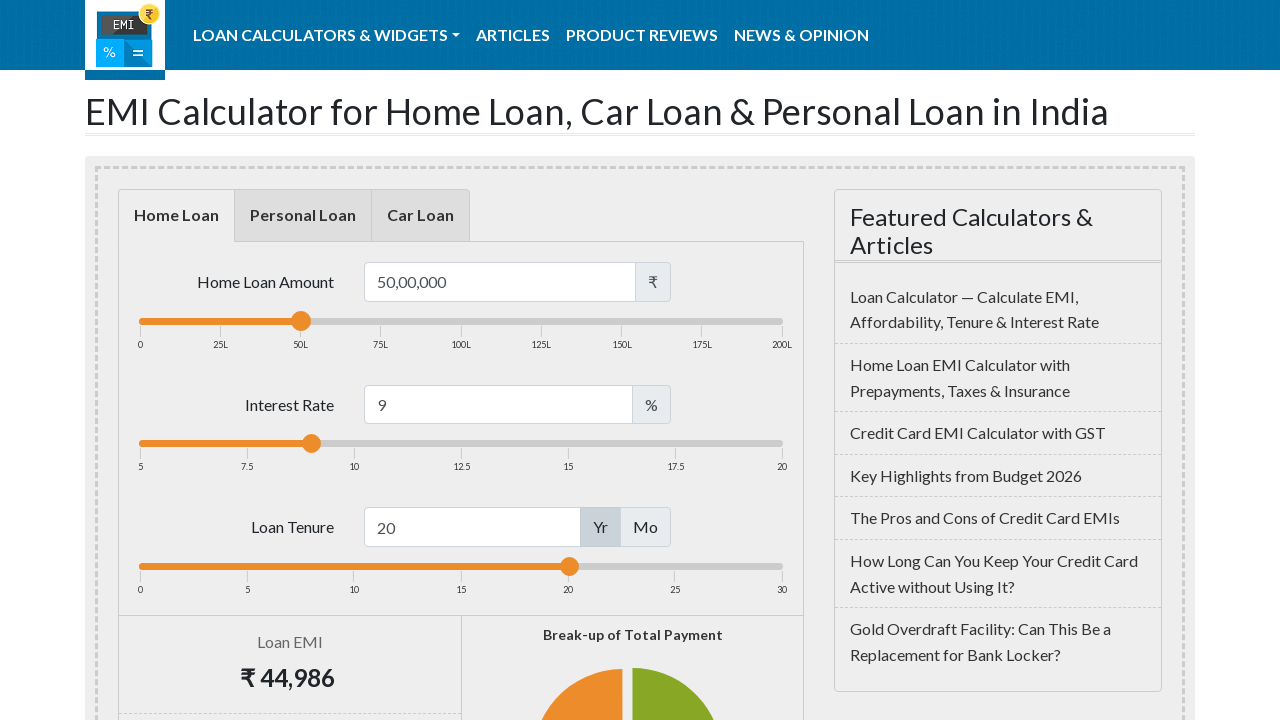

Located loan amount slider element
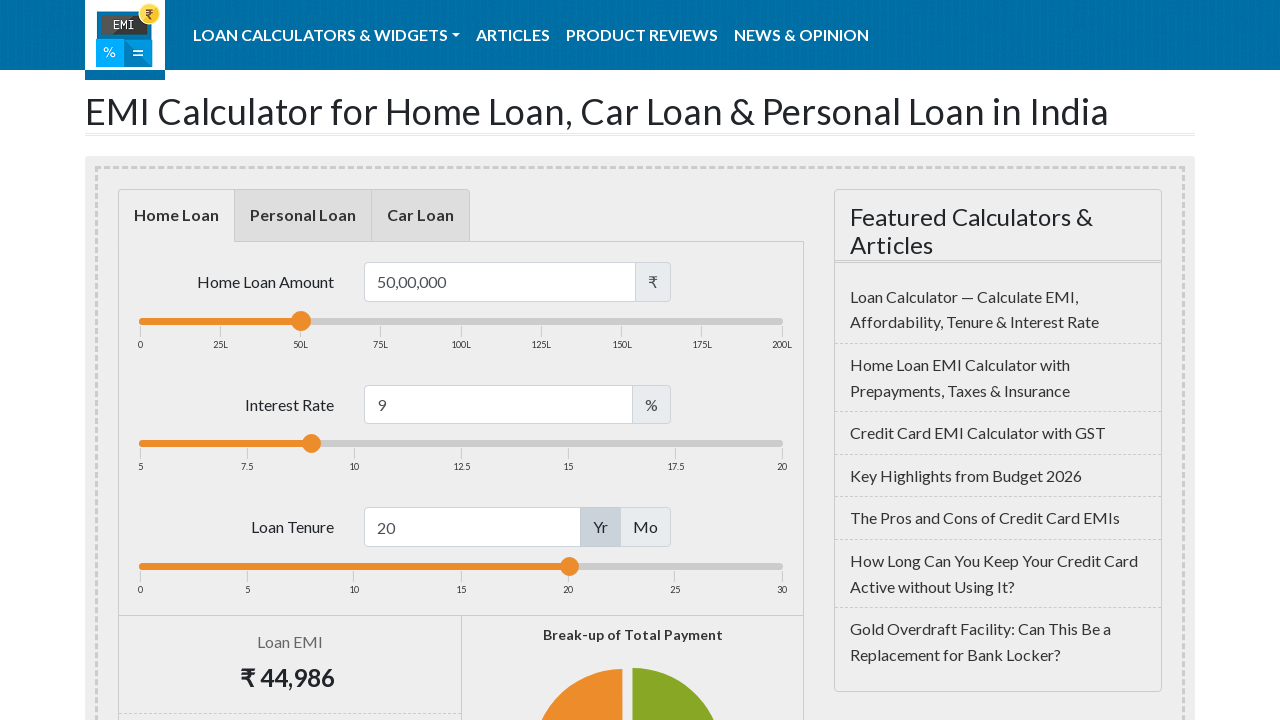

Retrieved bounding box of loan amount slider
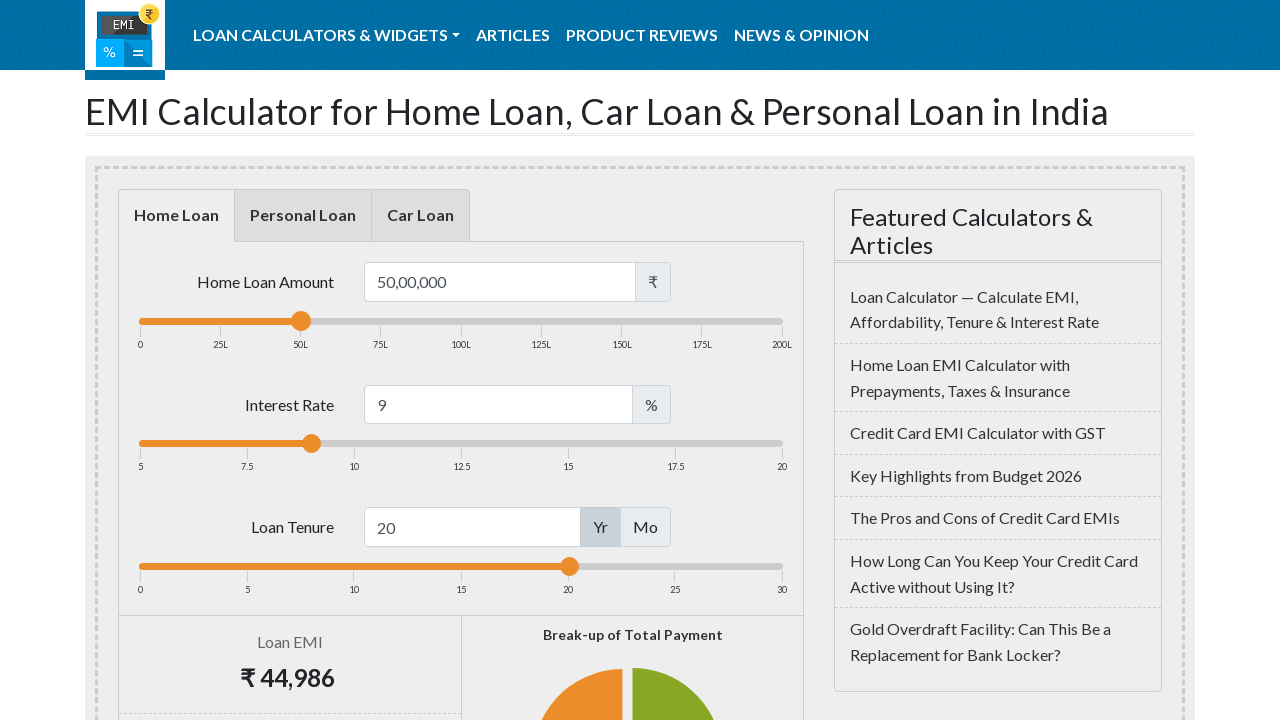

Moved mouse to center of loan amount slider at (301, 321)
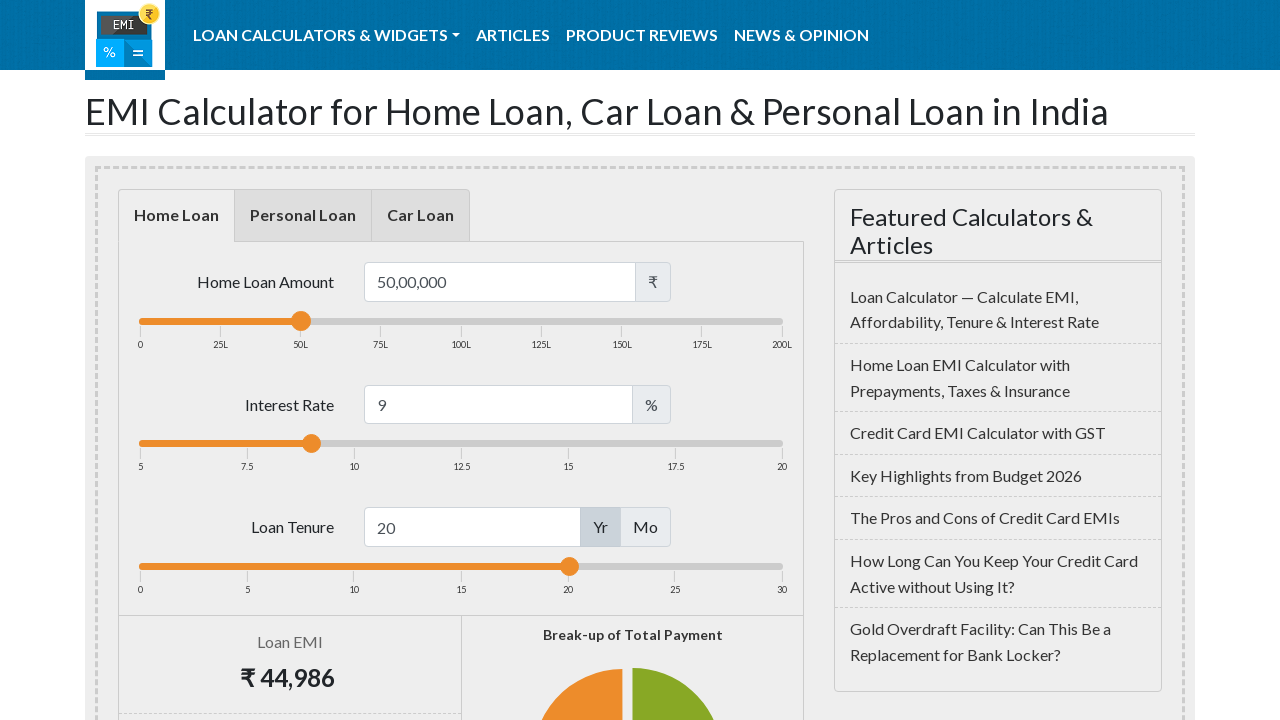

Pressed mouse button down on loan amount slider at (301, 321)
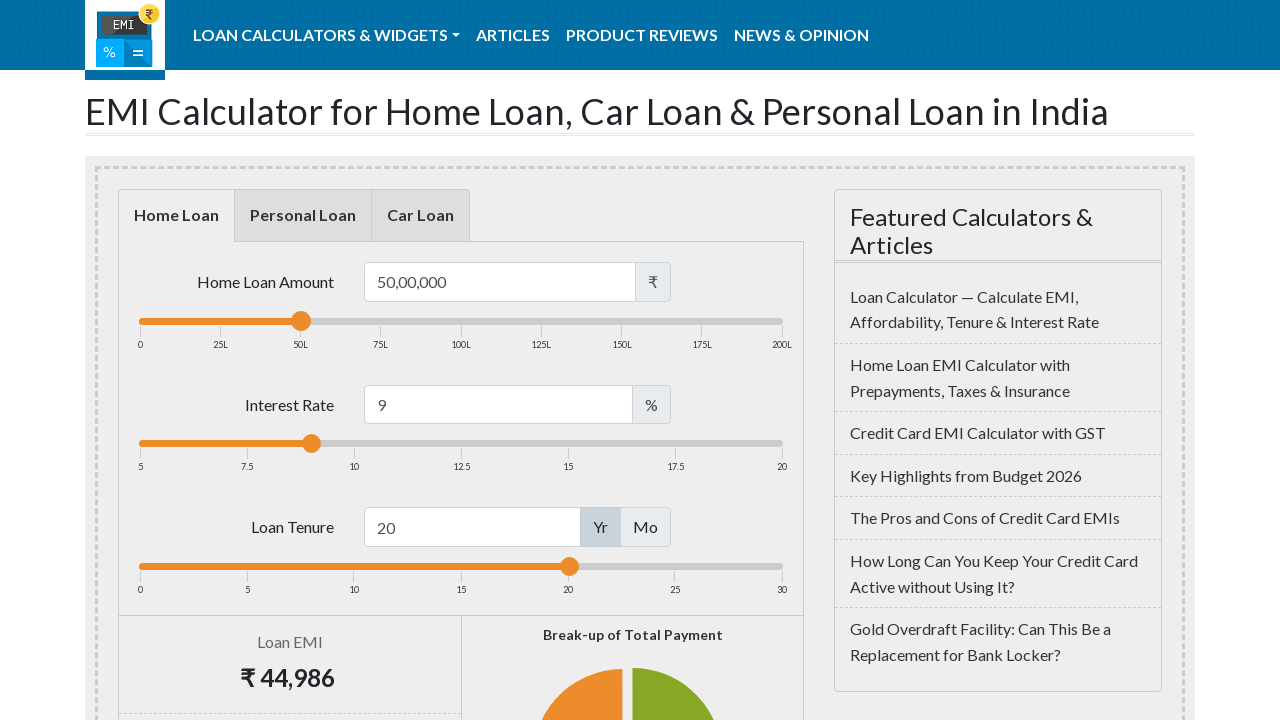

Dragged loan amount slider to the right at (383, 321)
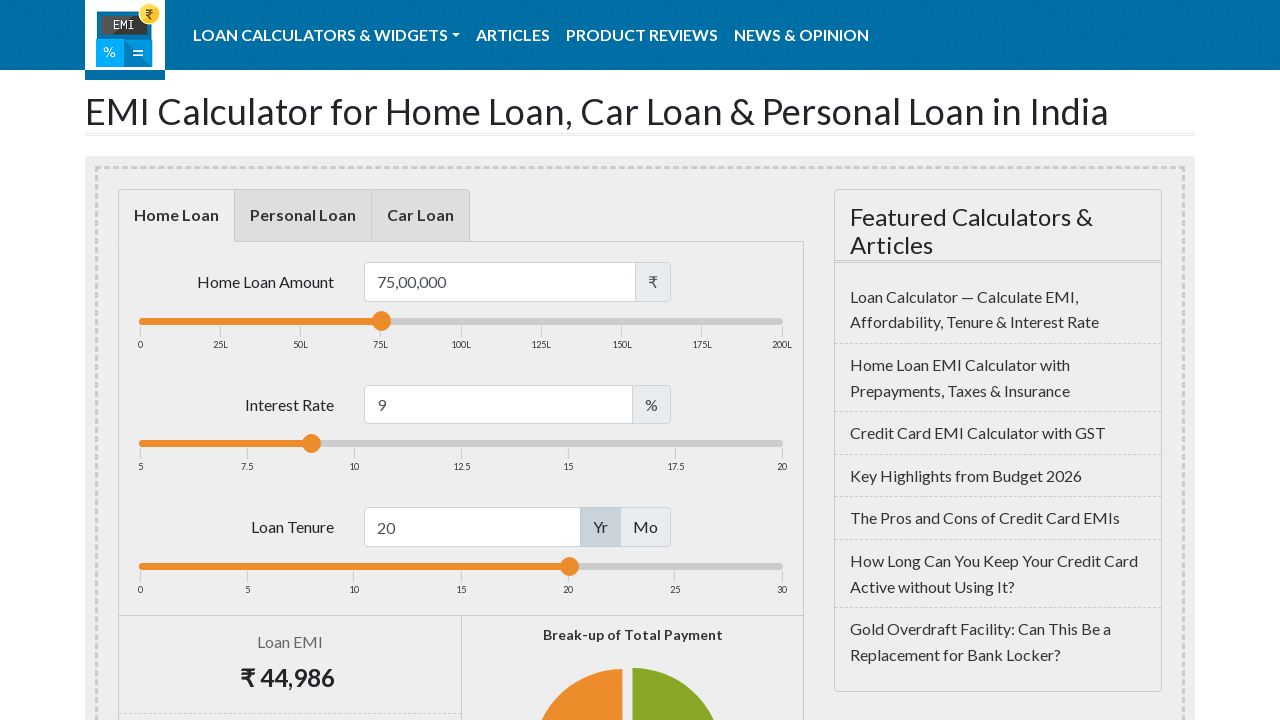

Released mouse button to complete loan amount slider drag at (383, 321)
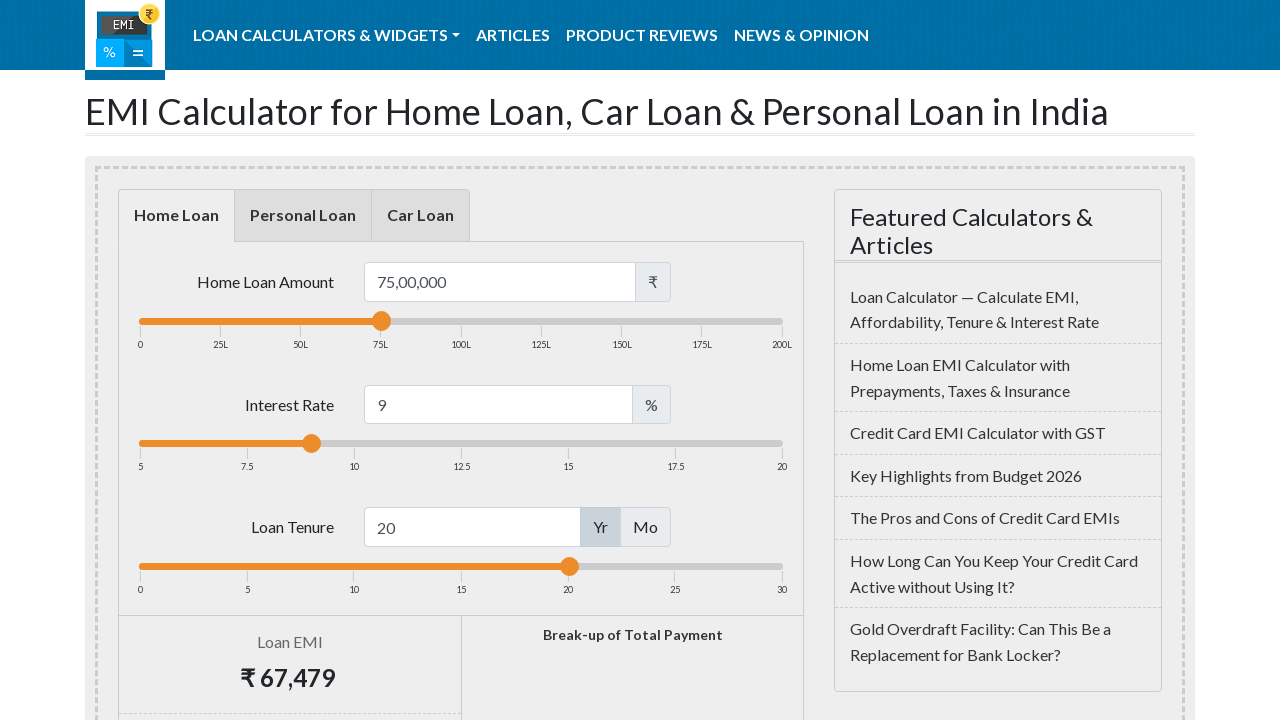

Located interest rate slider element
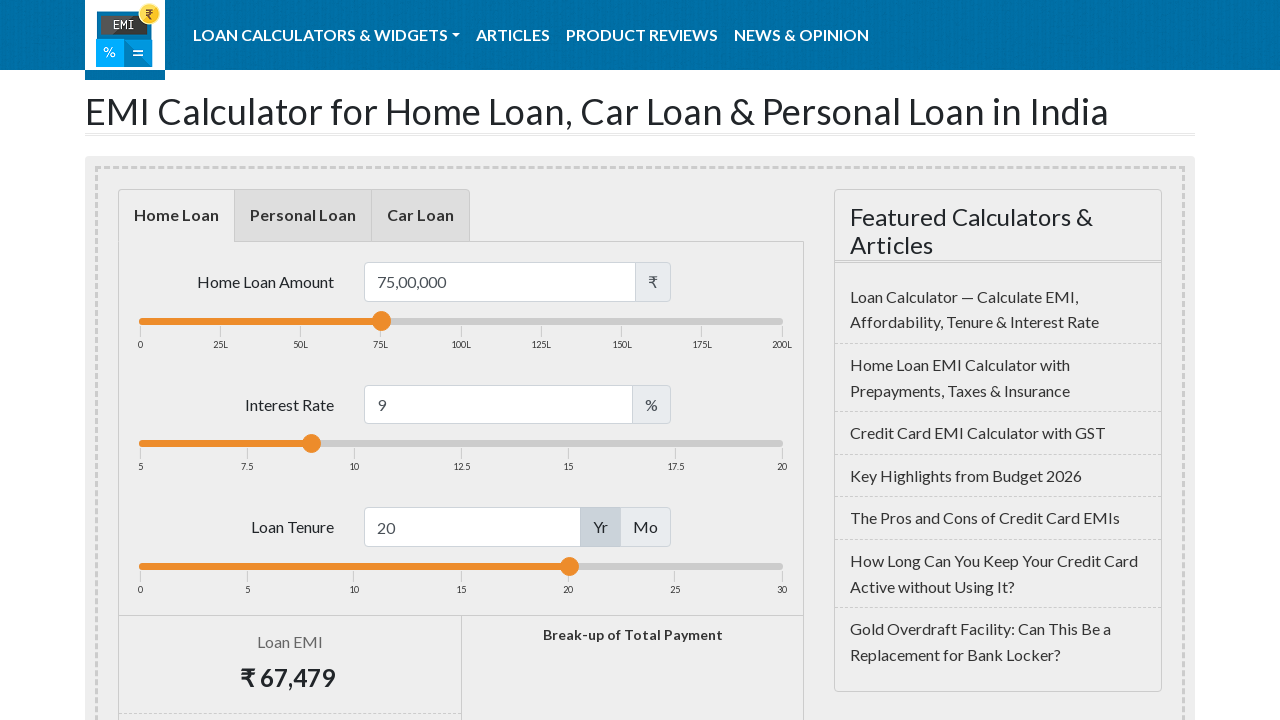

Retrieved bounding box of interest rate slider
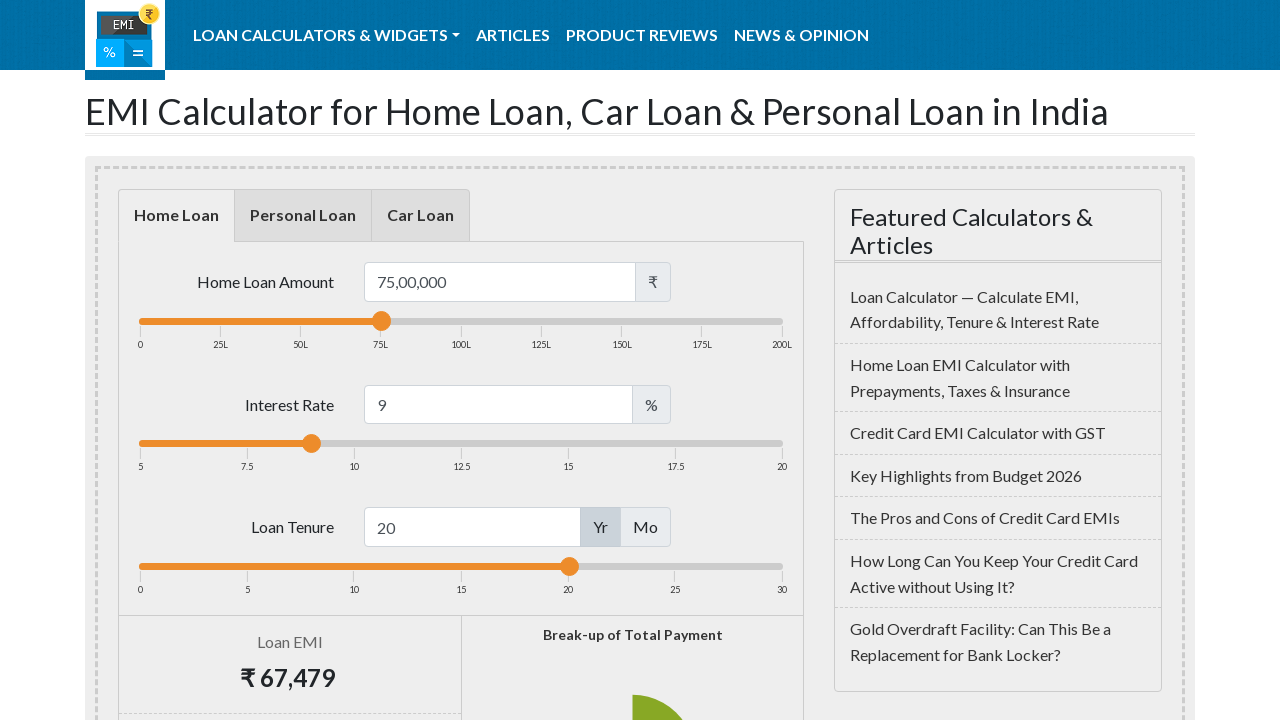

Moved mouse to center of interest rate slider at (312, 444)
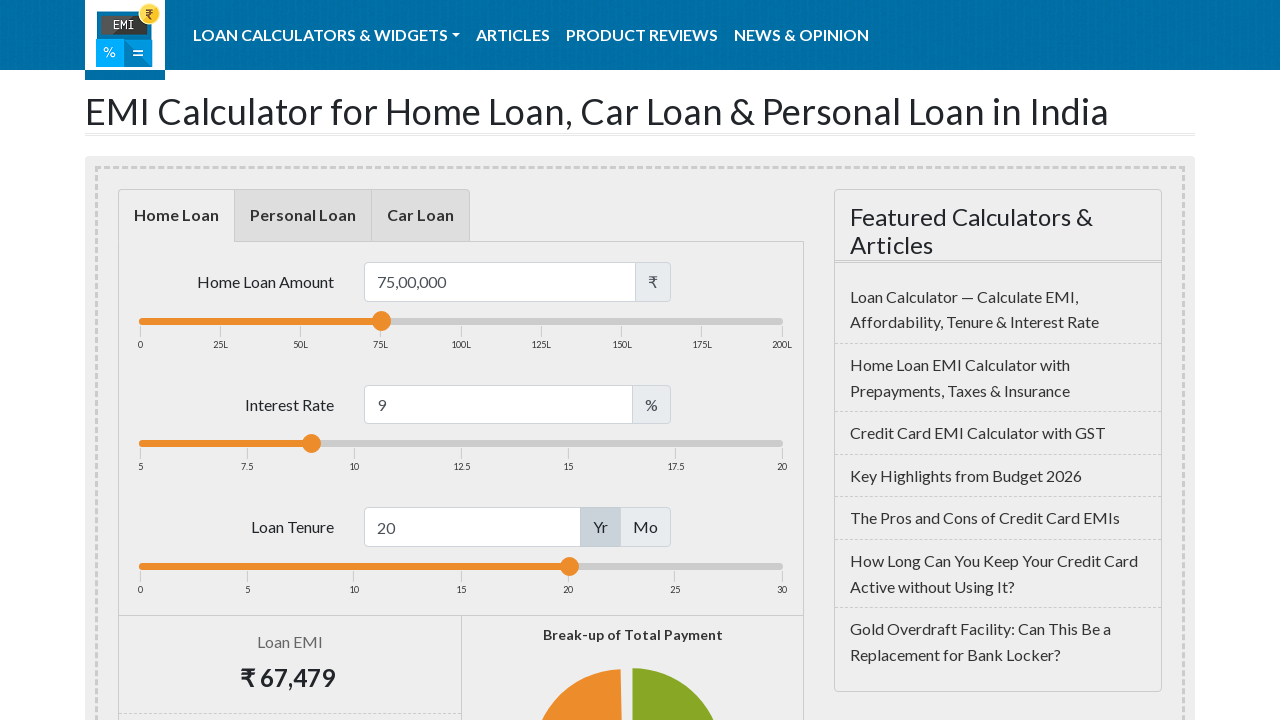

Pressed mouse button down on interest rate slider at (312, 444)
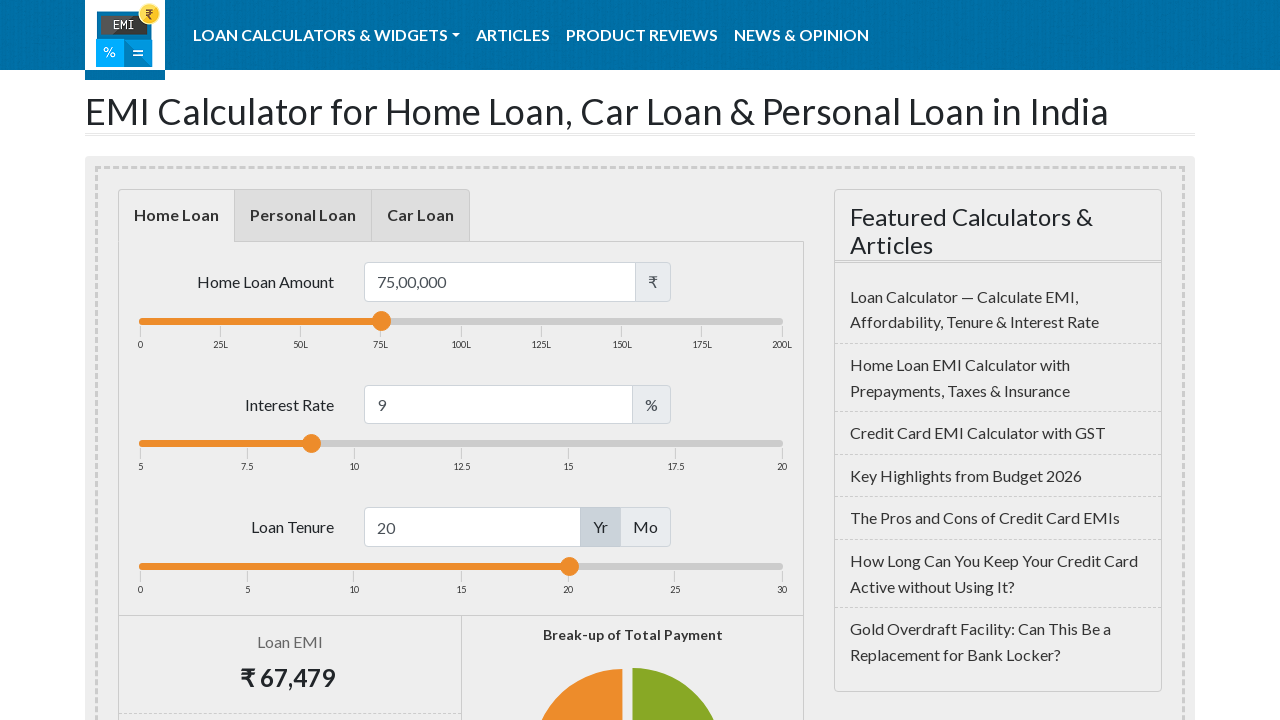

Dragged interest rate slider to the right at (528, 444)
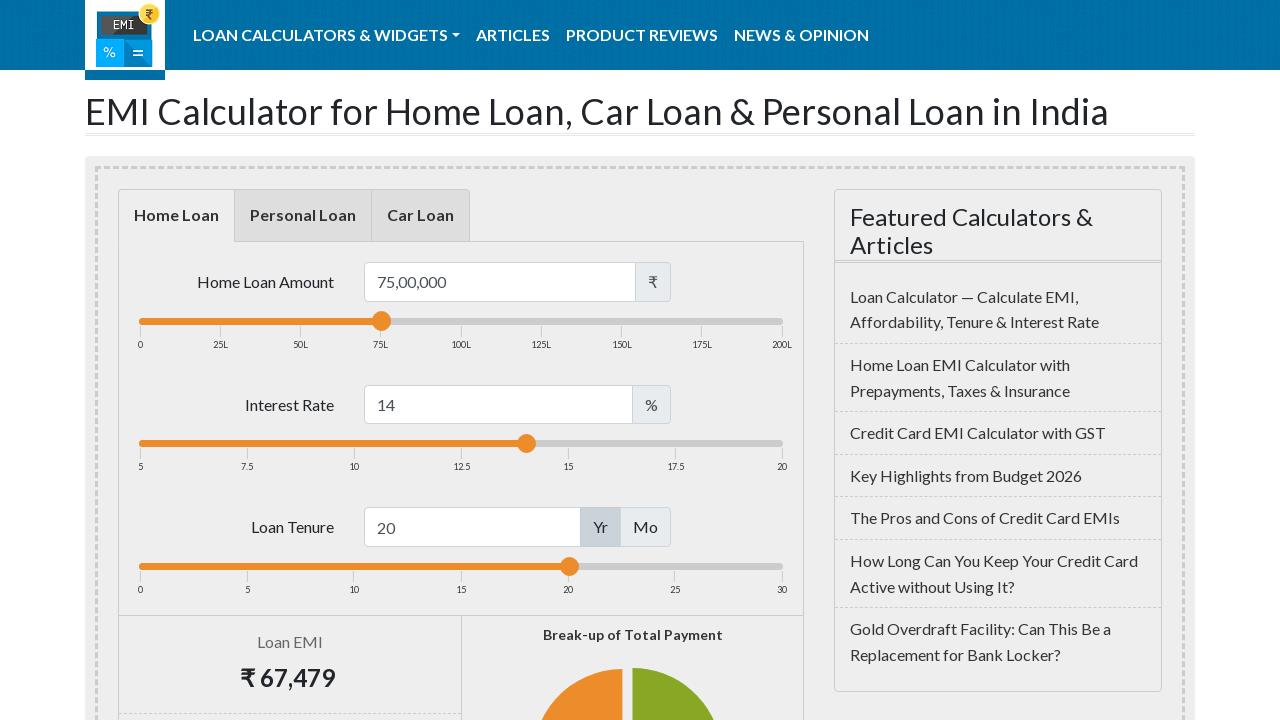

Released mouse button to complete interest rate slider drag at (528, 444)
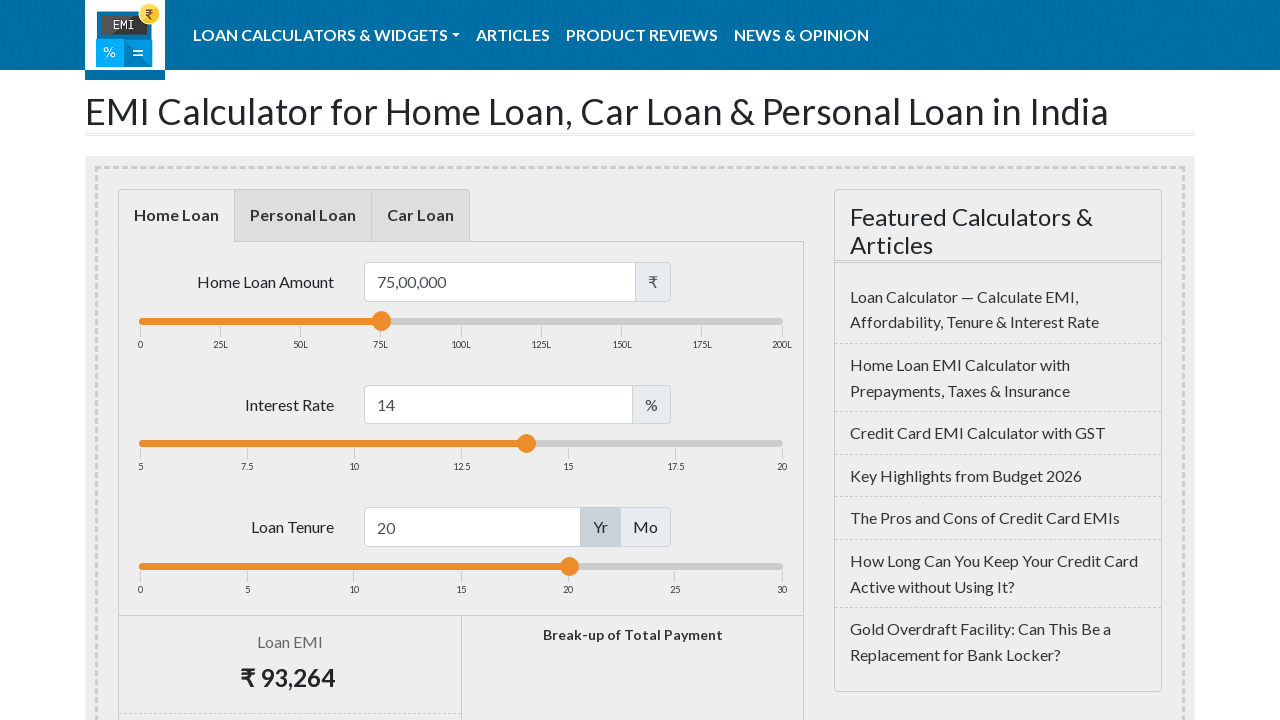

Located loan term input field
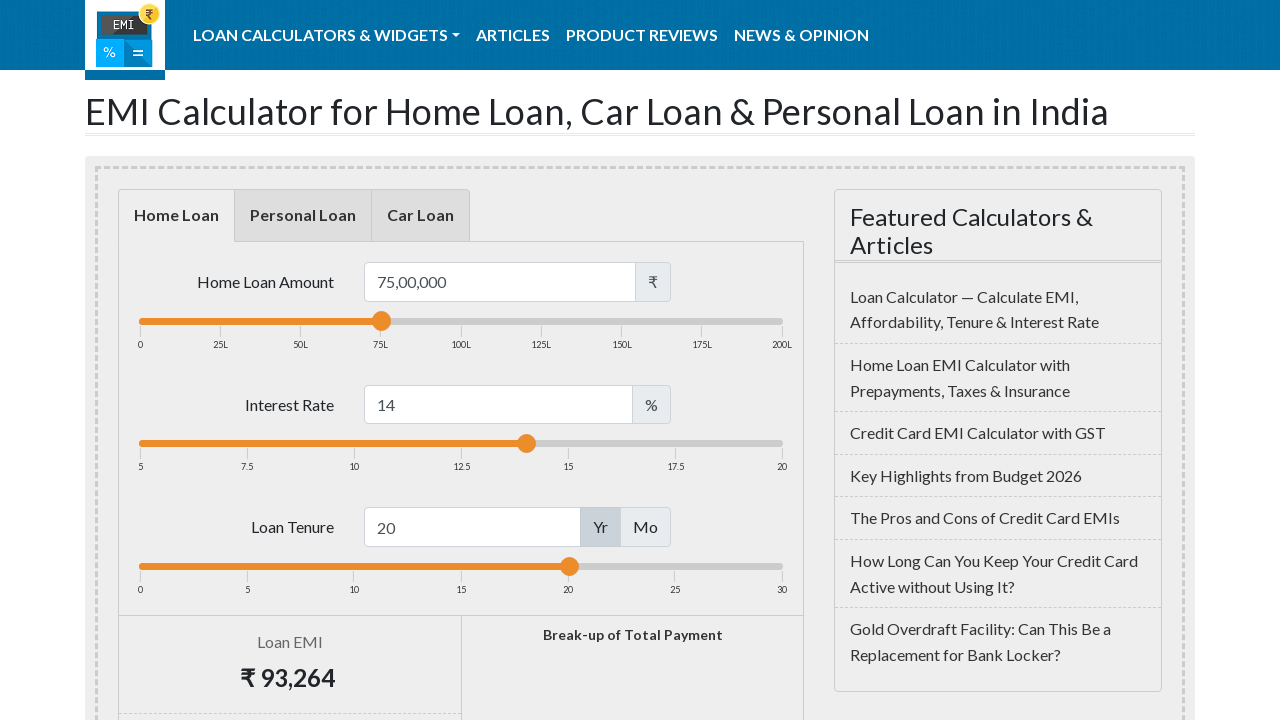

Clicked on loan term input field at (472, 527) on #loanterm
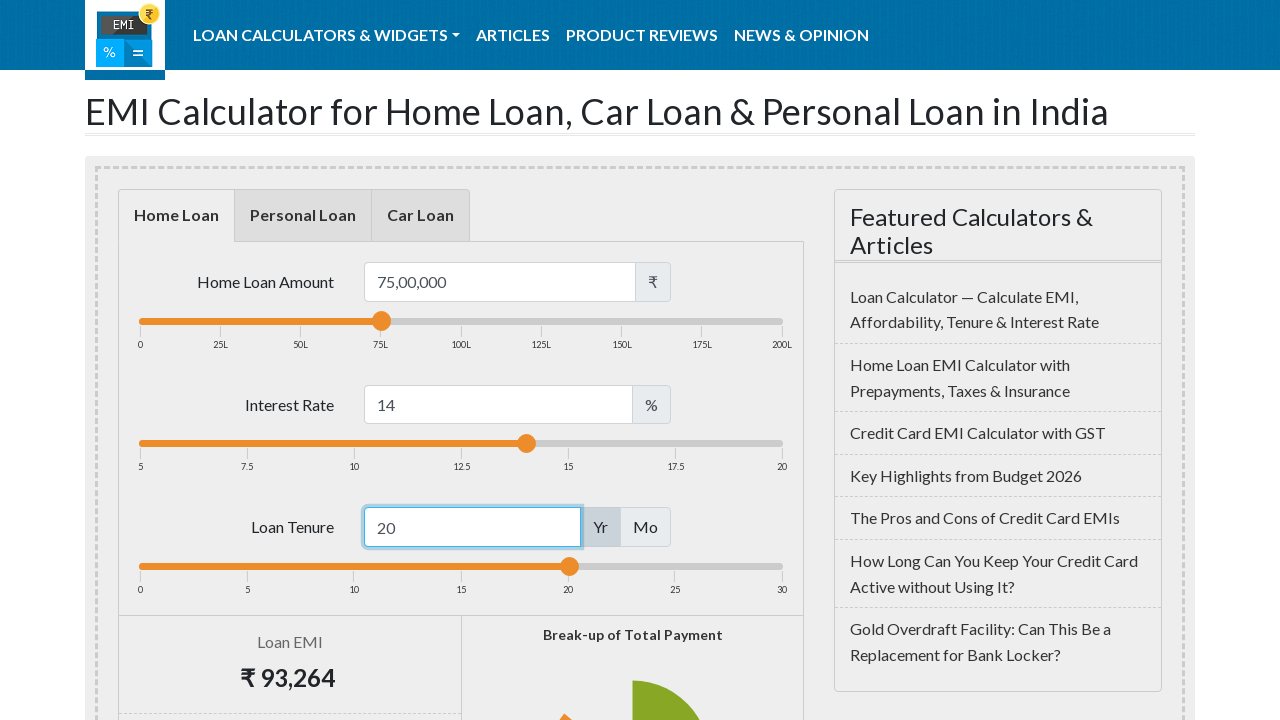

Selected all text in loan term input field on #loanterm
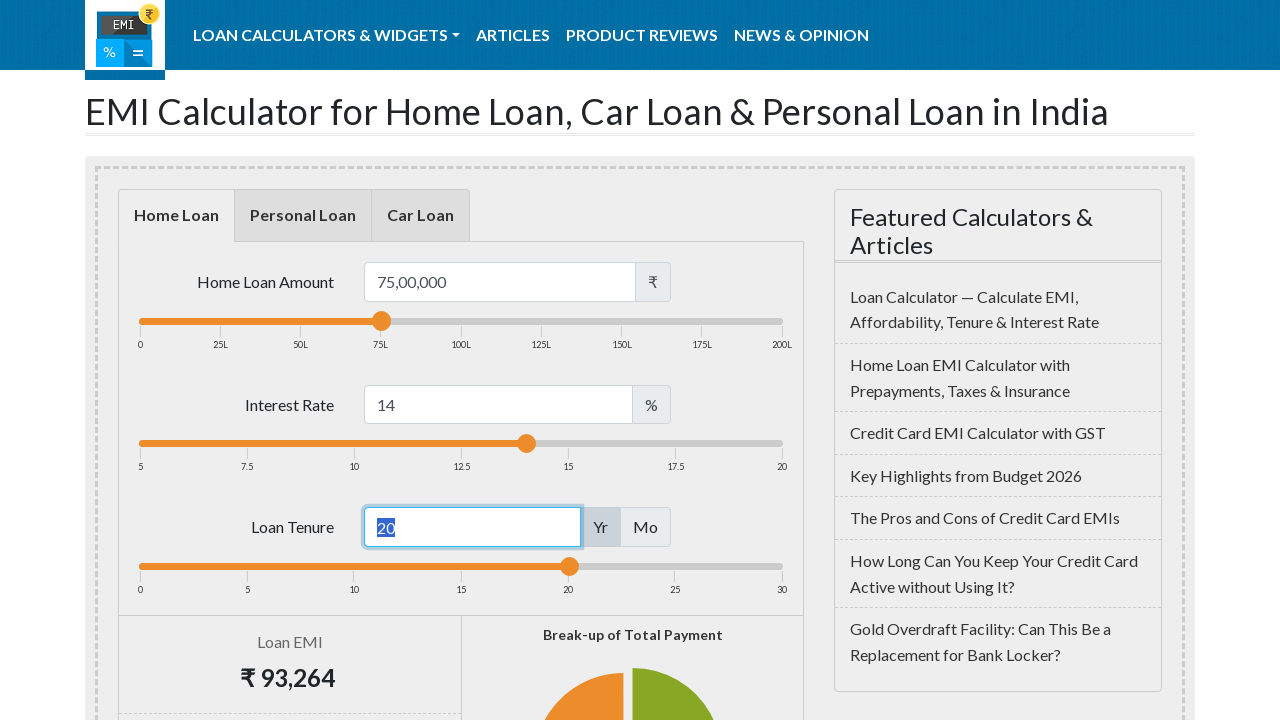

Entered loan term value of 15 years on #loanterm
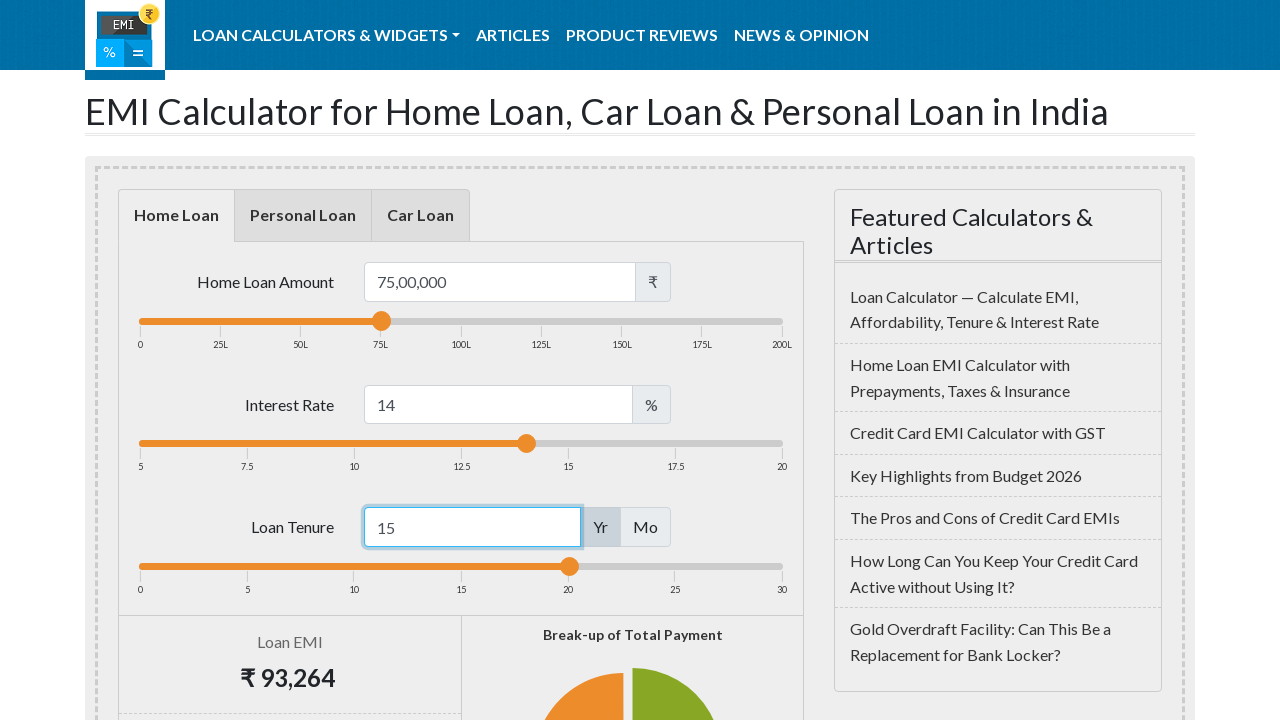

Pressed Enter to confirm loan term input on #loanterm
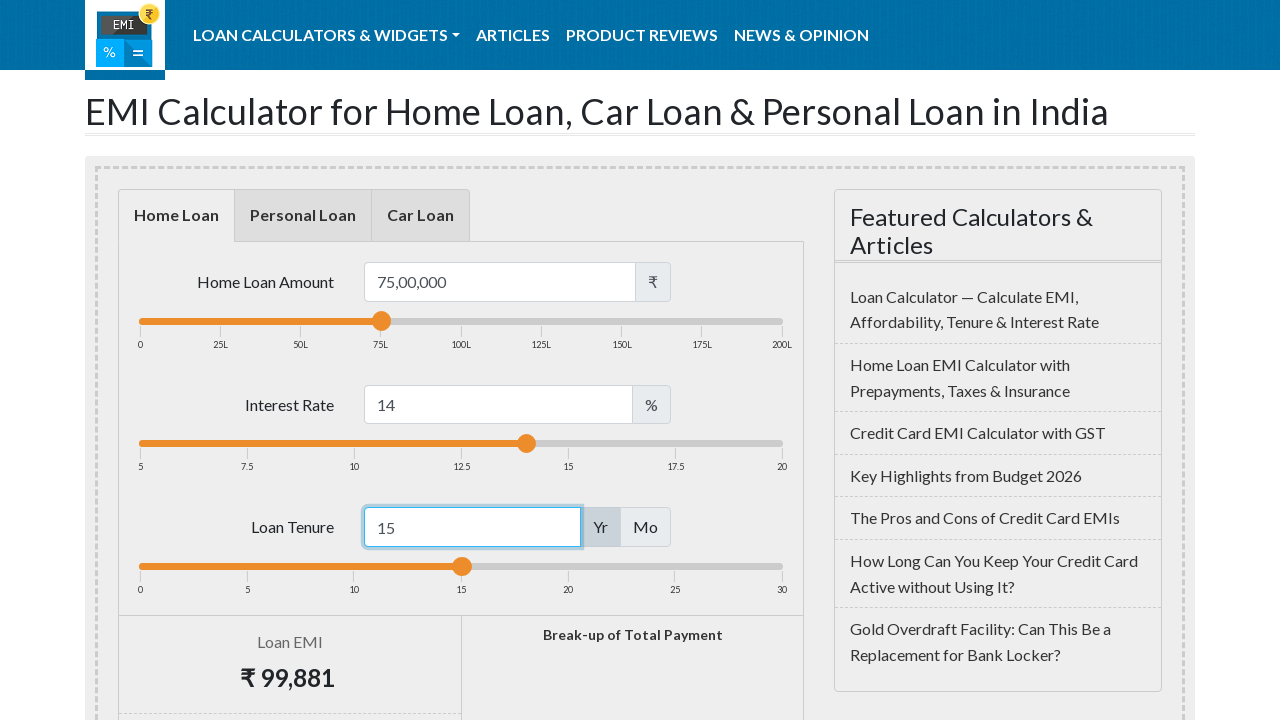

Scrolled down 50 pixels to view EMI results
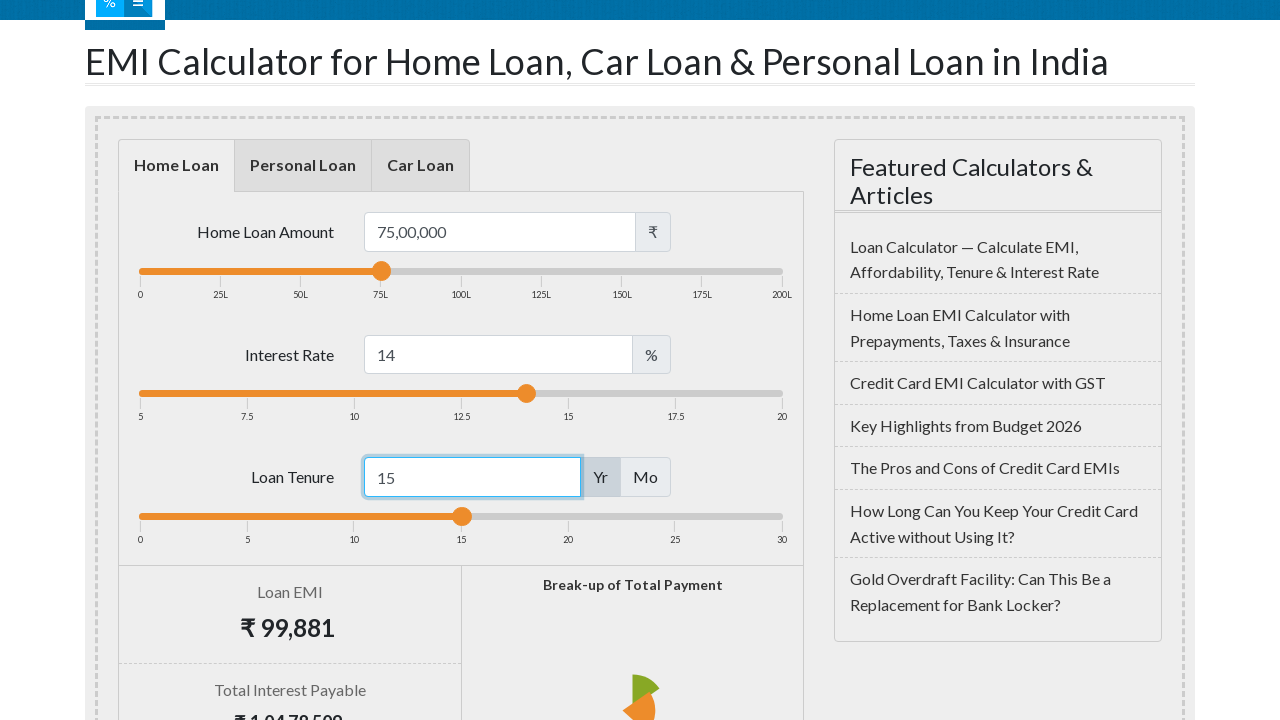

Waited for and verified EMI amount is displayed
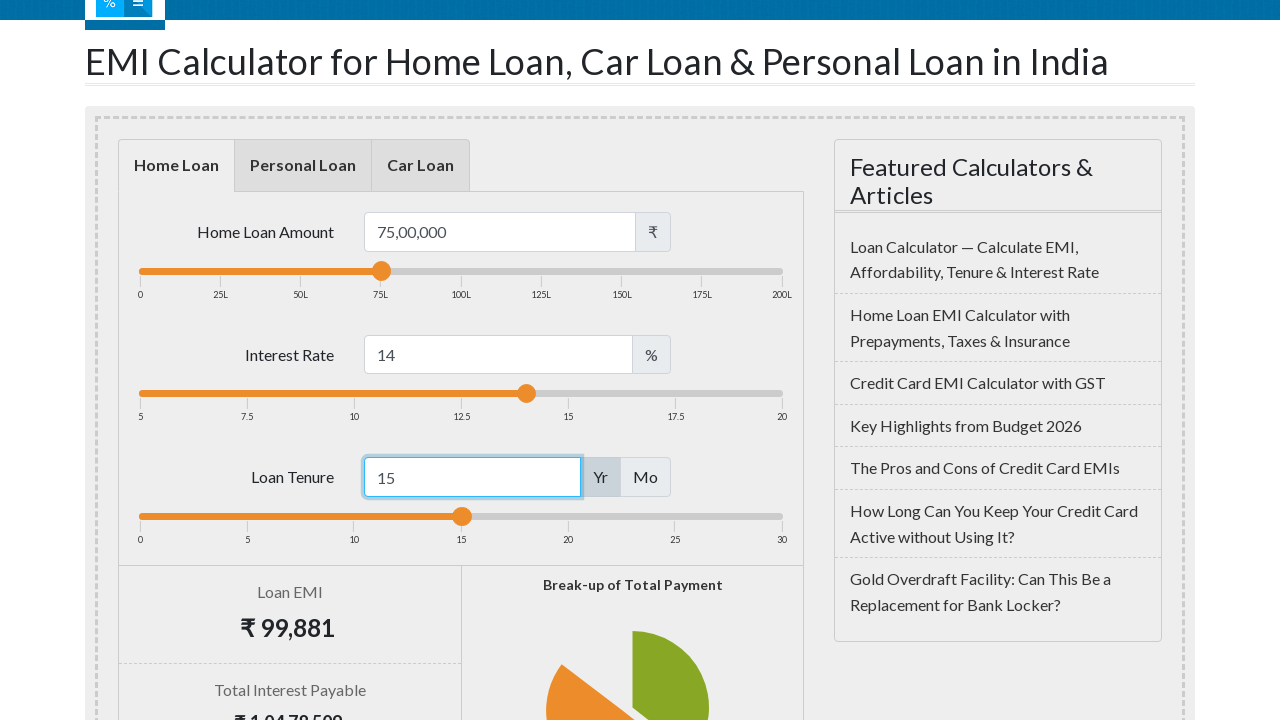

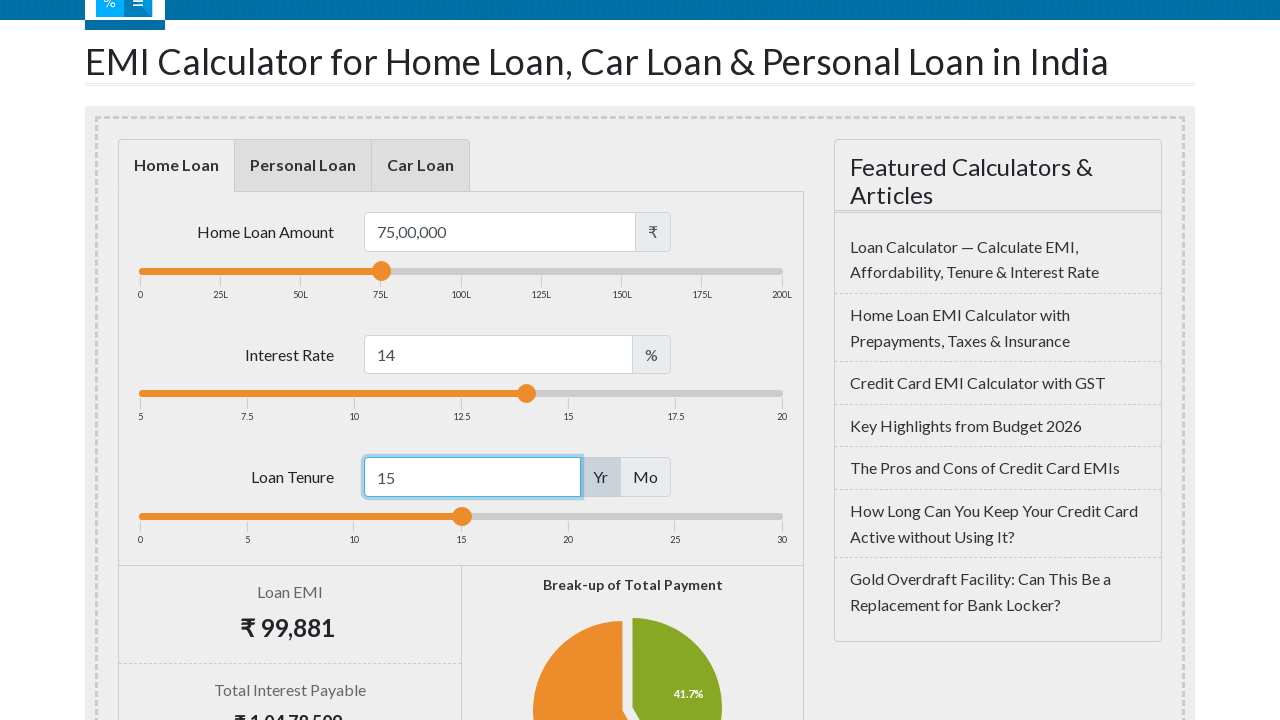